Navigates to the Maps of India 2016 holidays calendar page and verifies that the holiday table with data rows is loaded and displayed.

Starting URL: http://www.mapsofindia.com/events/2016-holidays-calendar.html

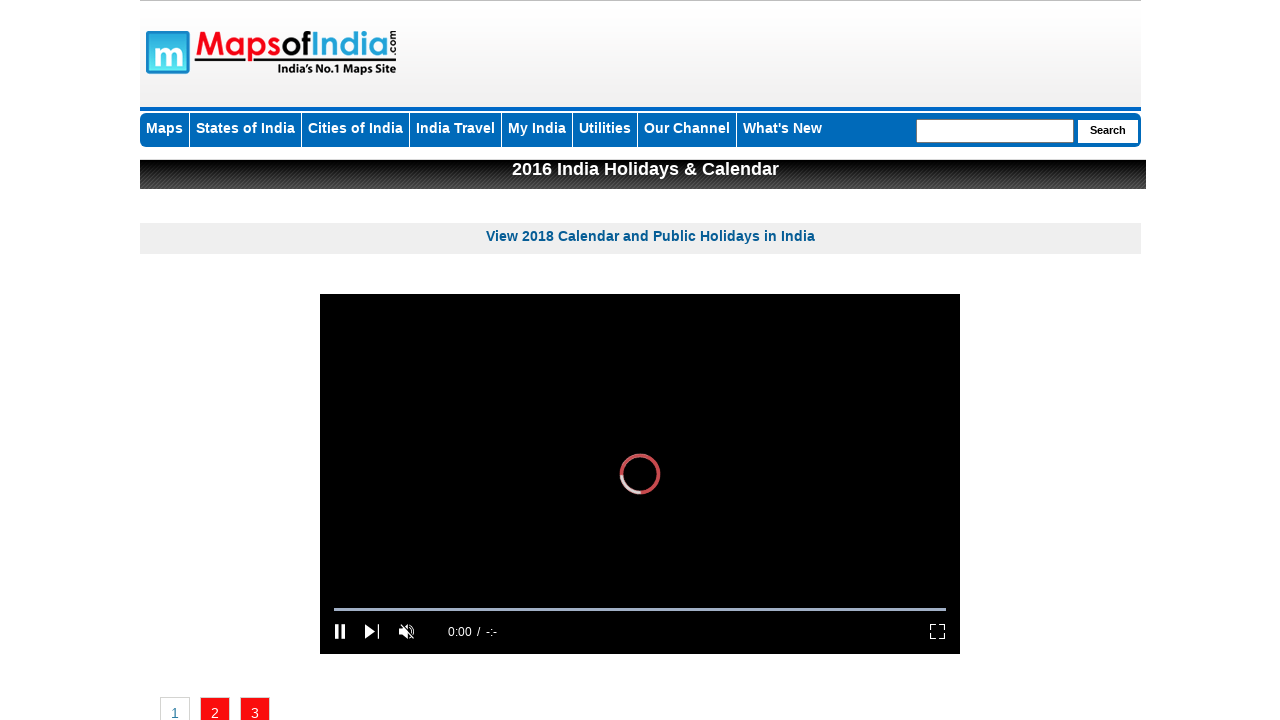

Navigated to Maps of India 2016 holidays calendar page
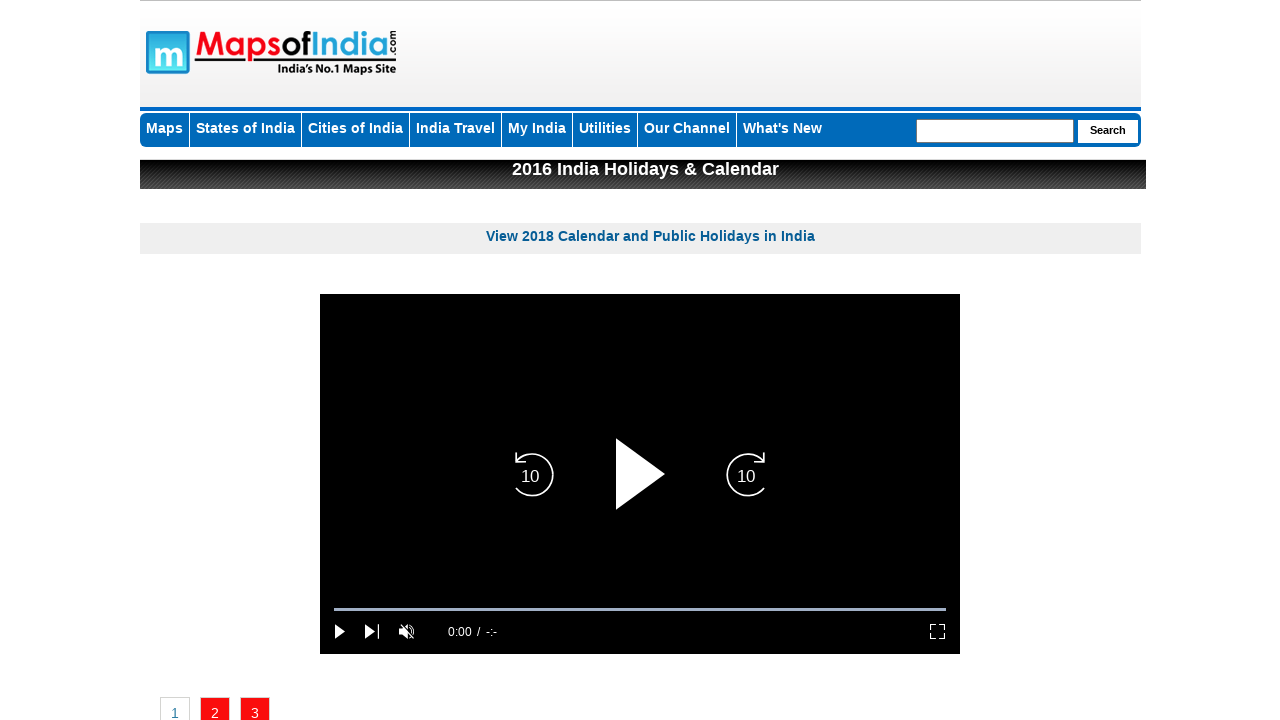

Holiday table loaded on the page
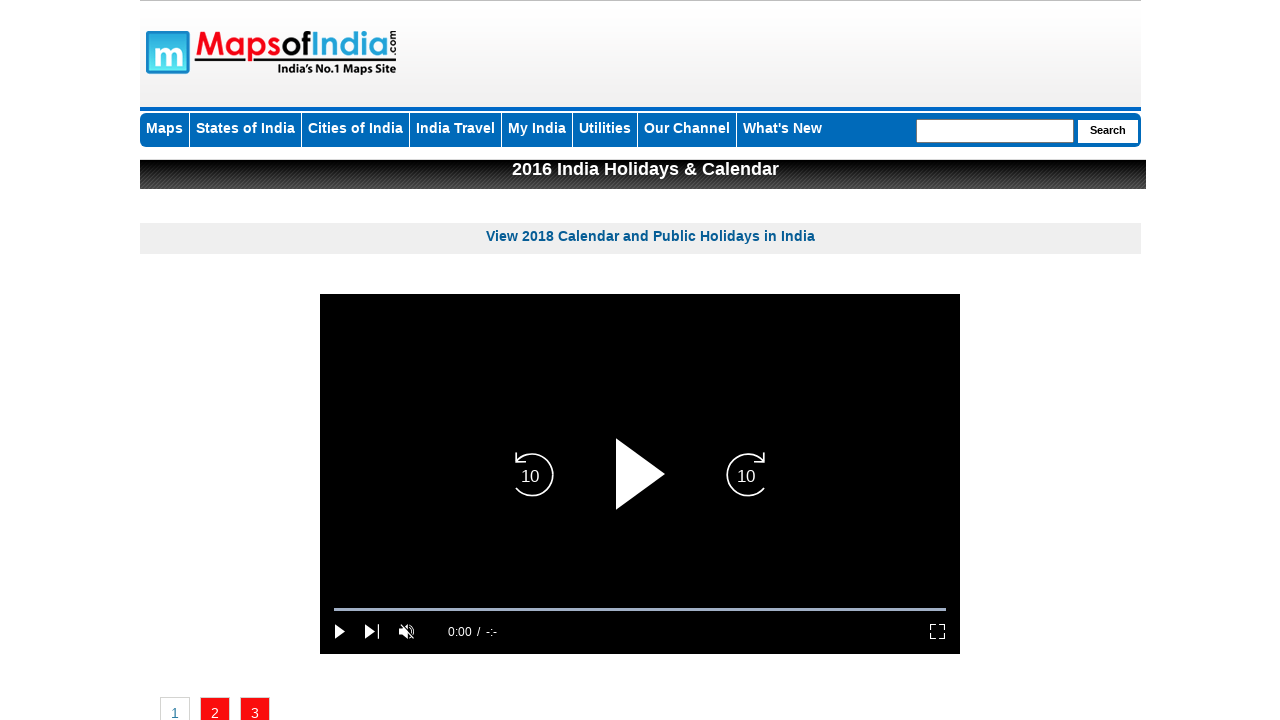

Verified that holiday table contains data rows
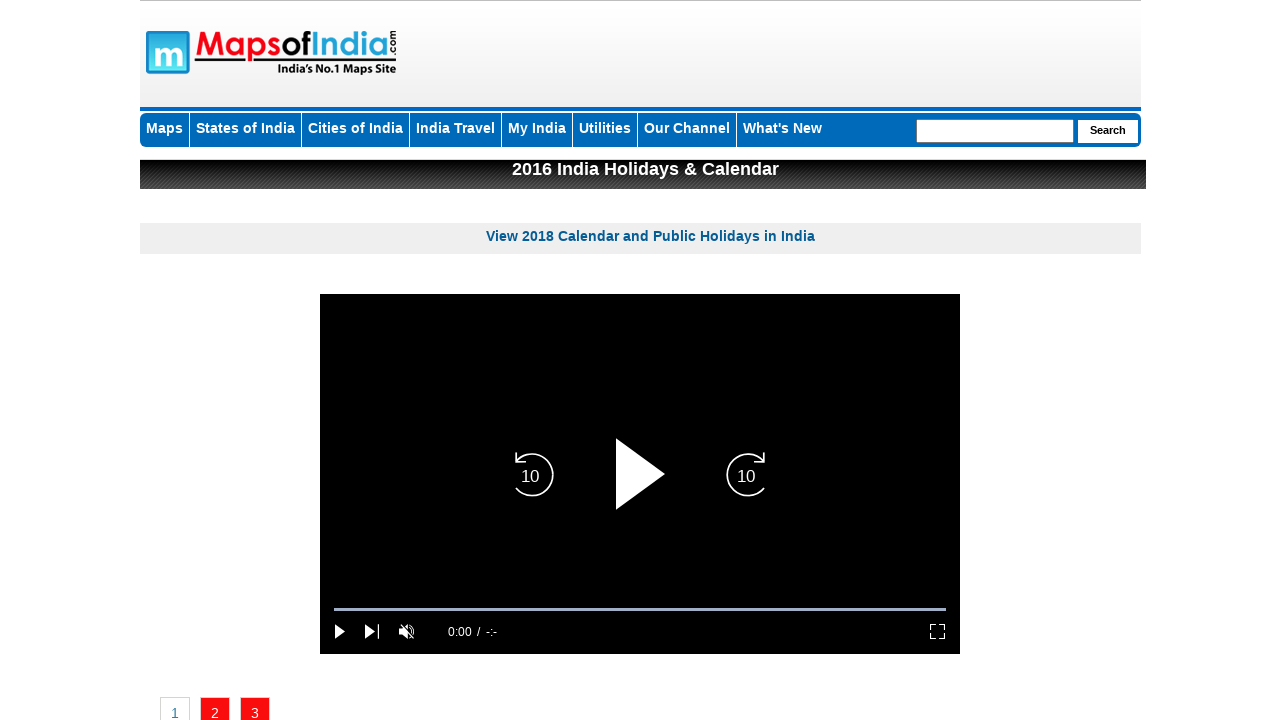

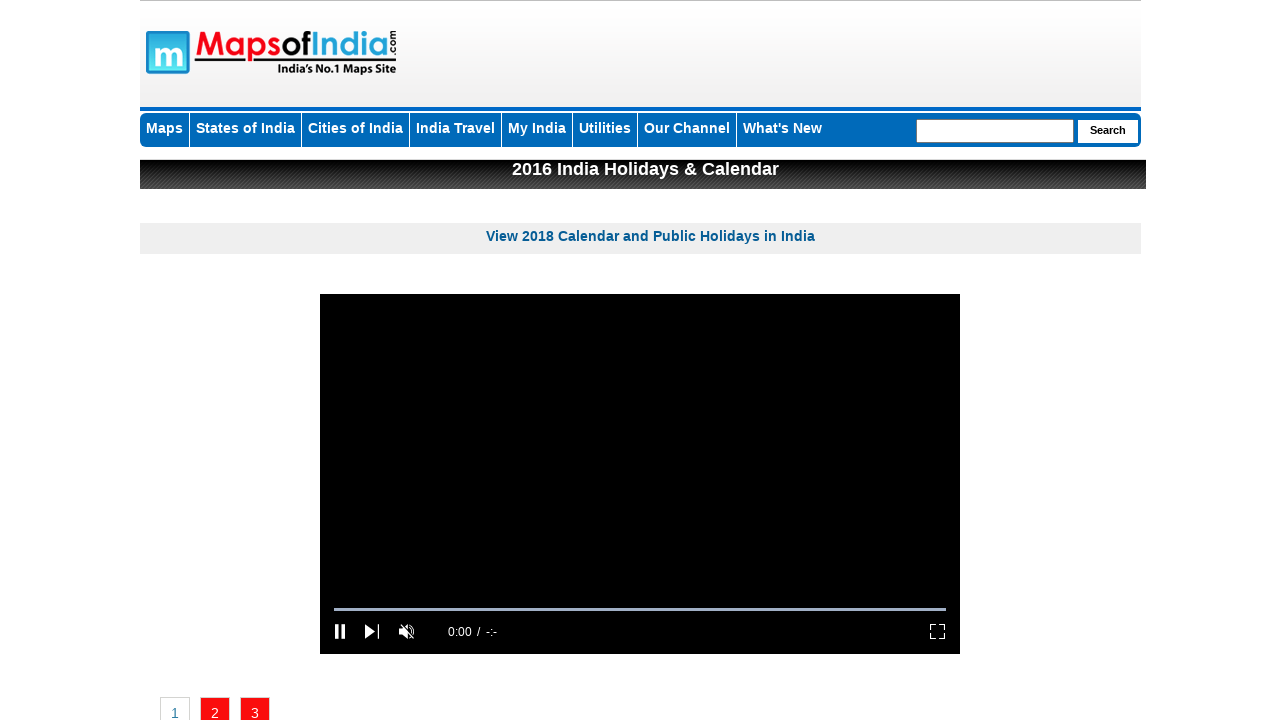